Navigates to a football statistics page, selects "All matches" view, filters by Italy, and interacts with the match data table

Starting URL: https://www.adamchoi.co.uk/overs/detailed

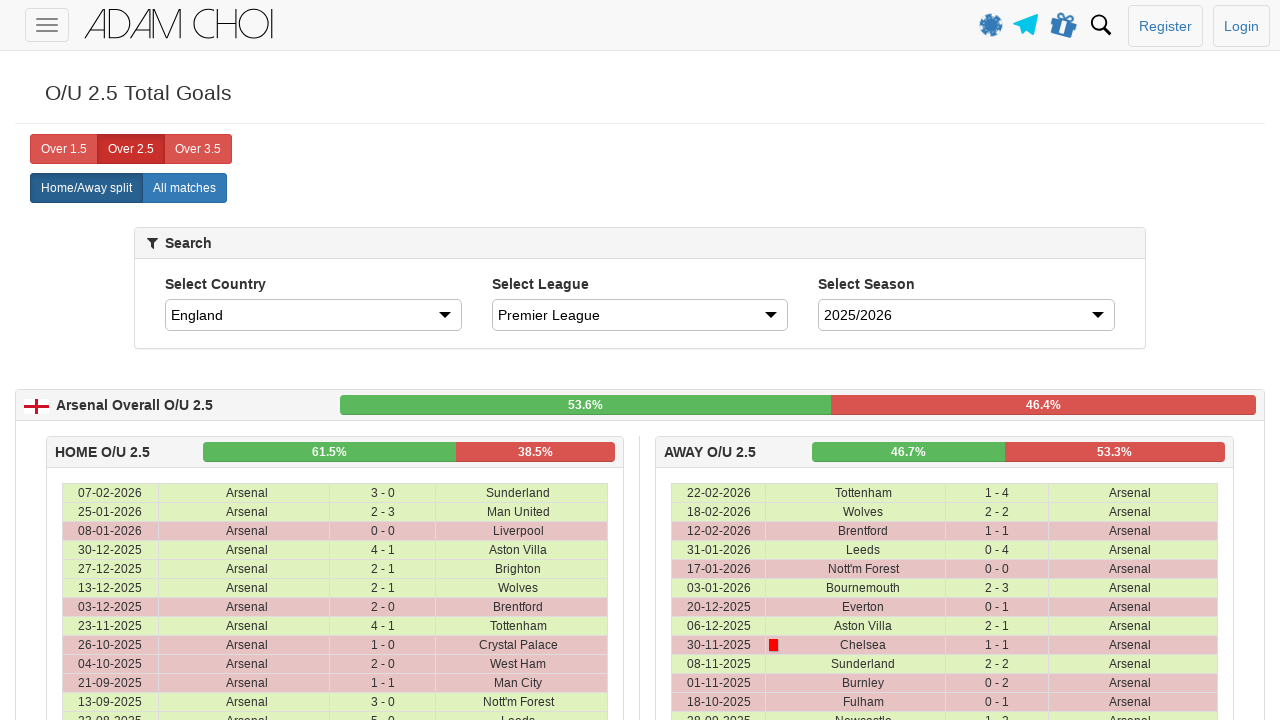

Clicked on 'All matches' button to show all matches at (184, 188) on xpath=//label[@analytics-event="All matches"]
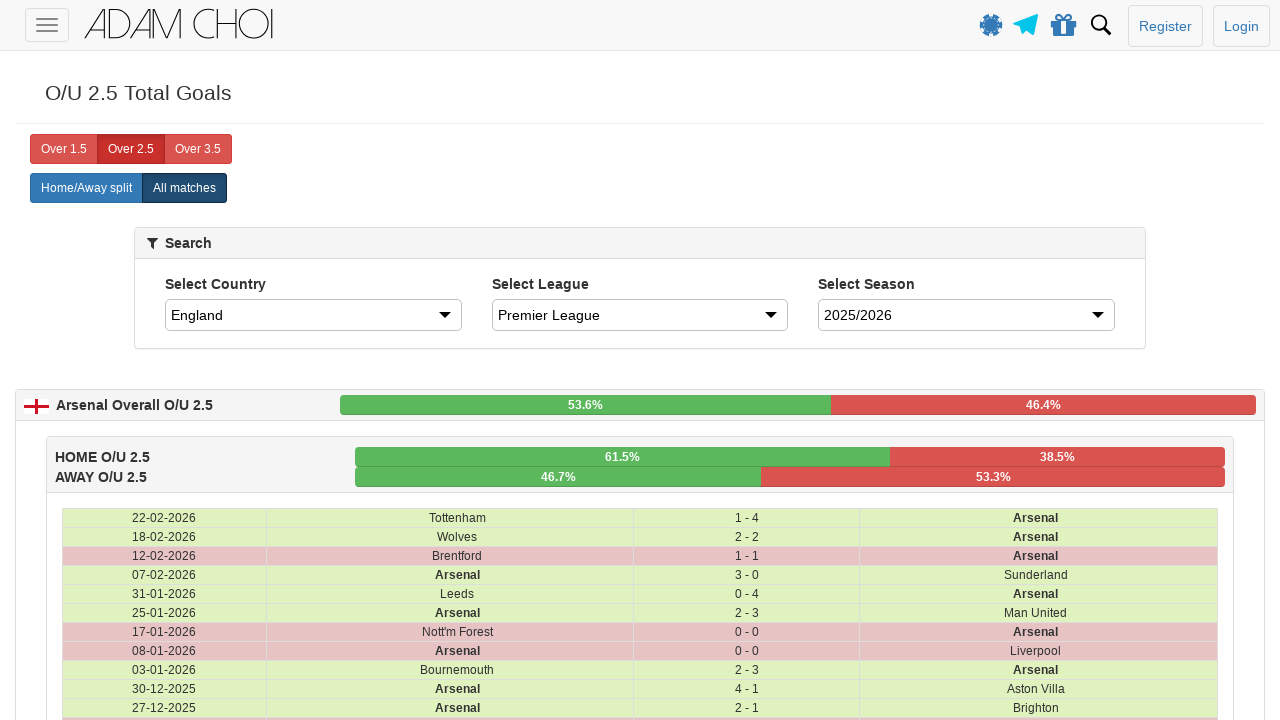

Selected Italy from the country dropdown on select#country
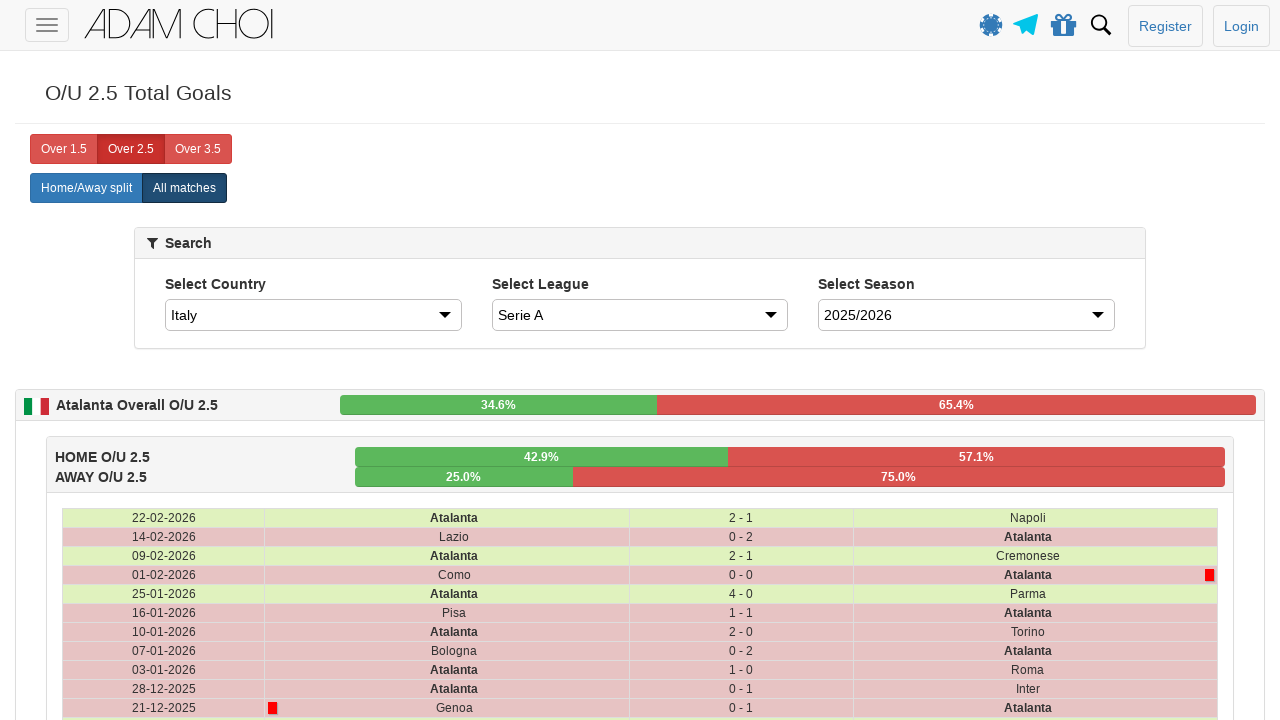

Waited 6 seconds for table to update with filtered results
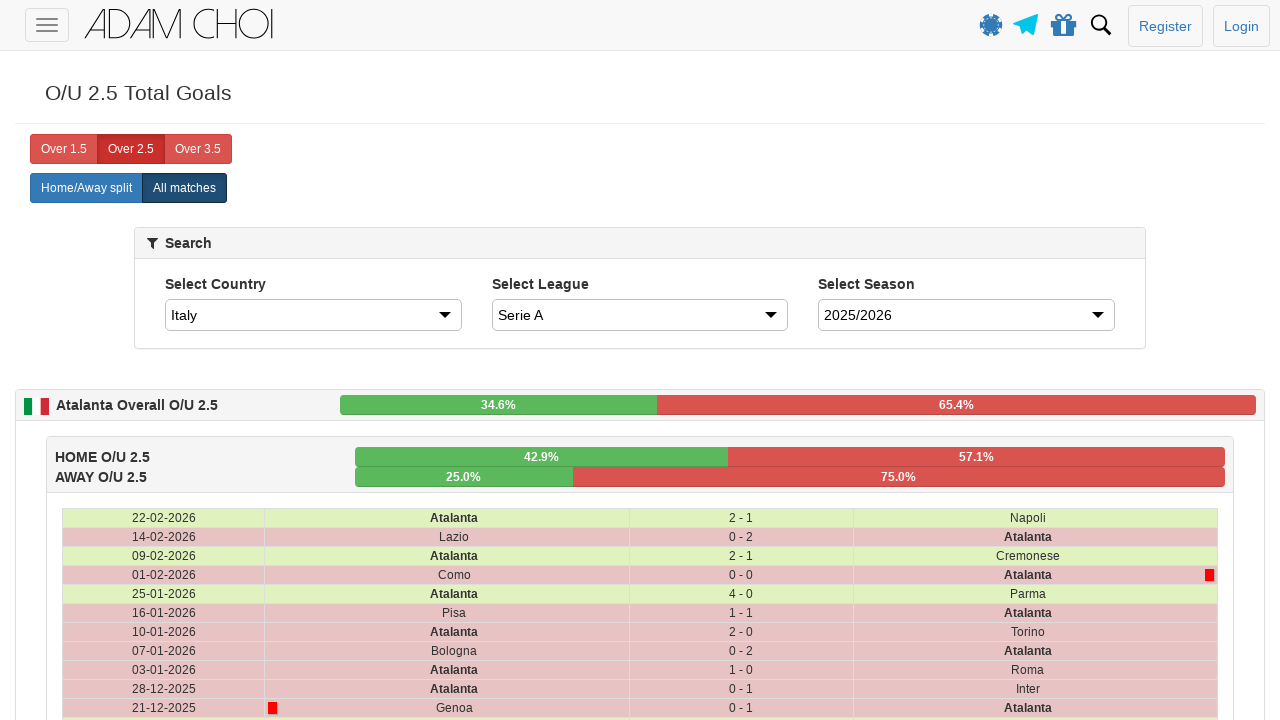

Verified match data table is present and loaded
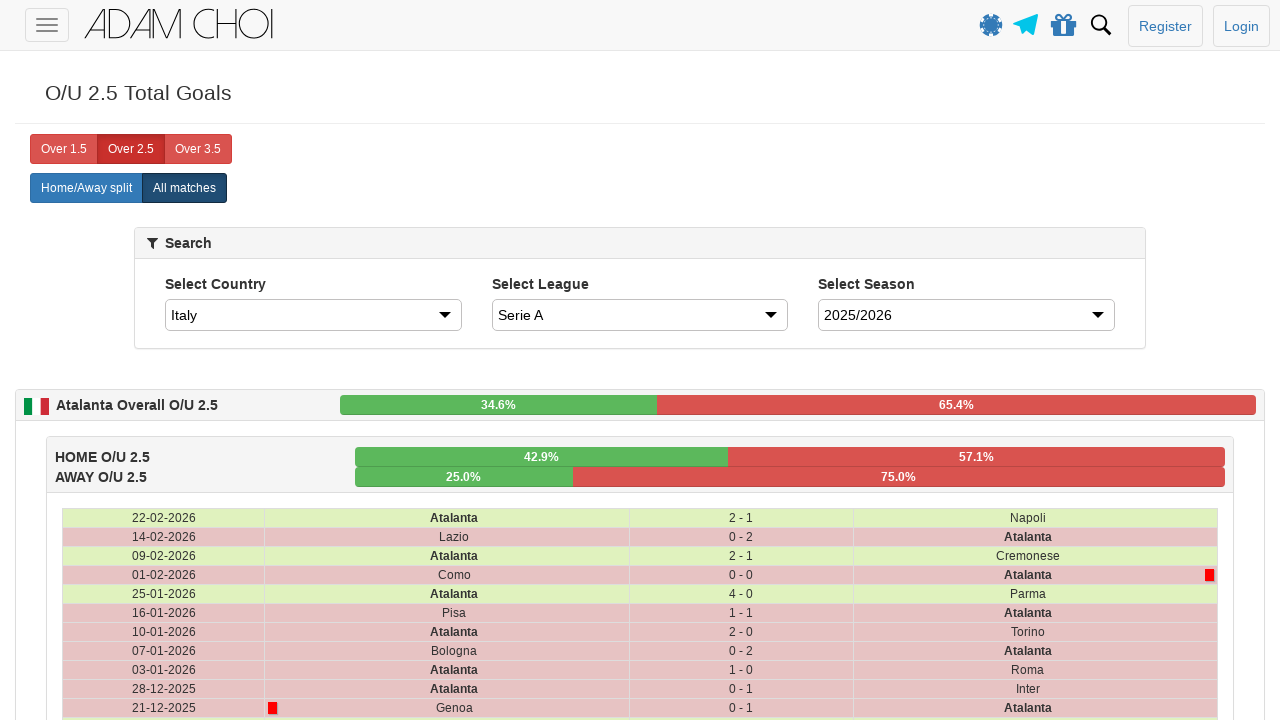

Verified first table data cell is present
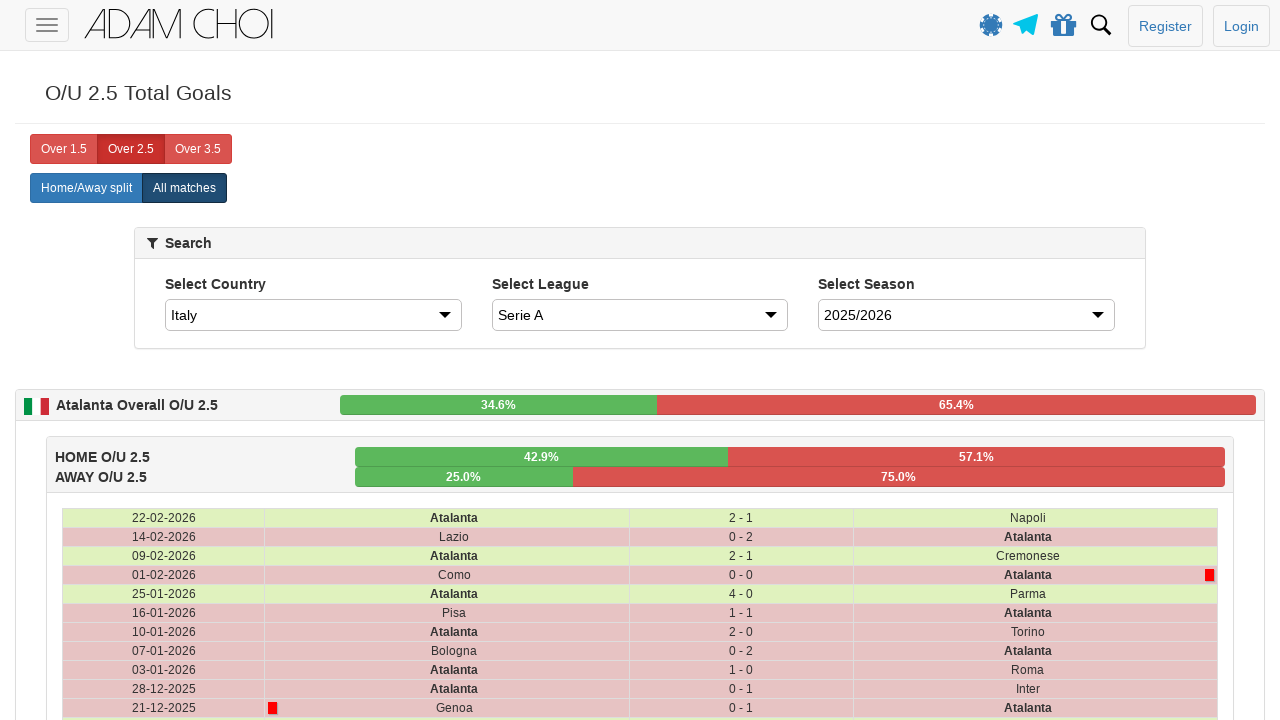

Verified second table data cell is present
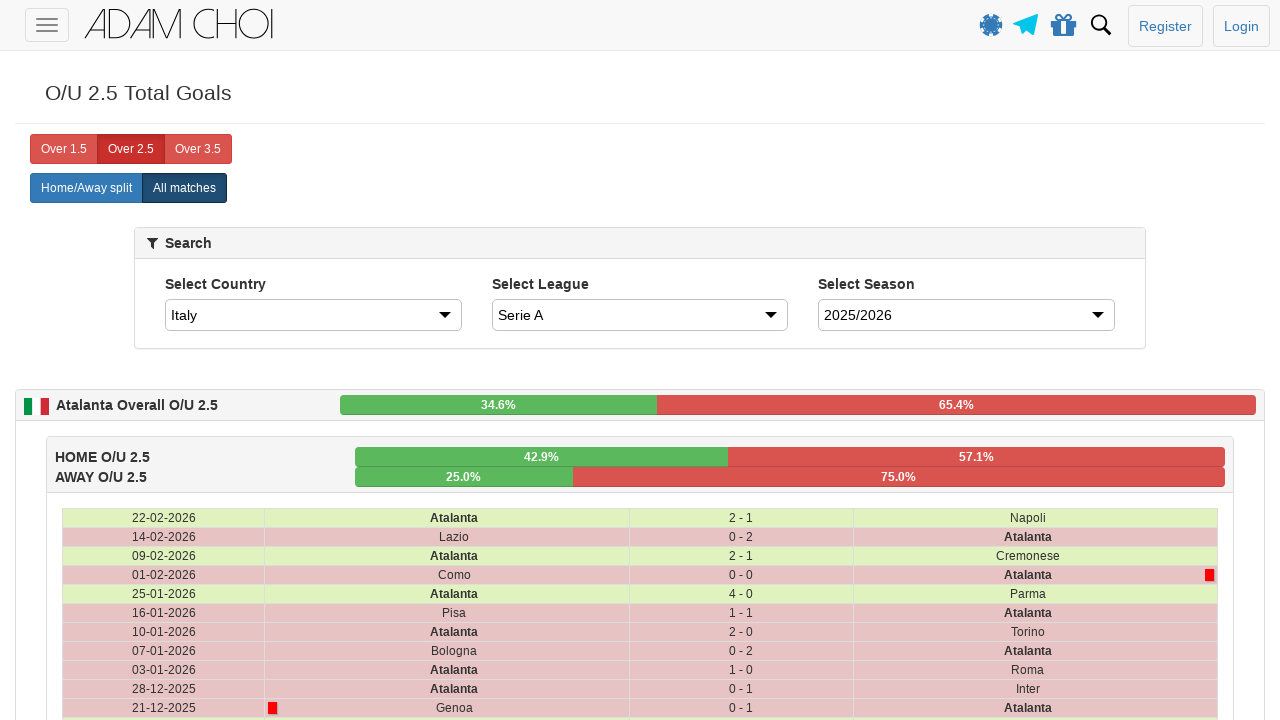

Verified third table data cell is present
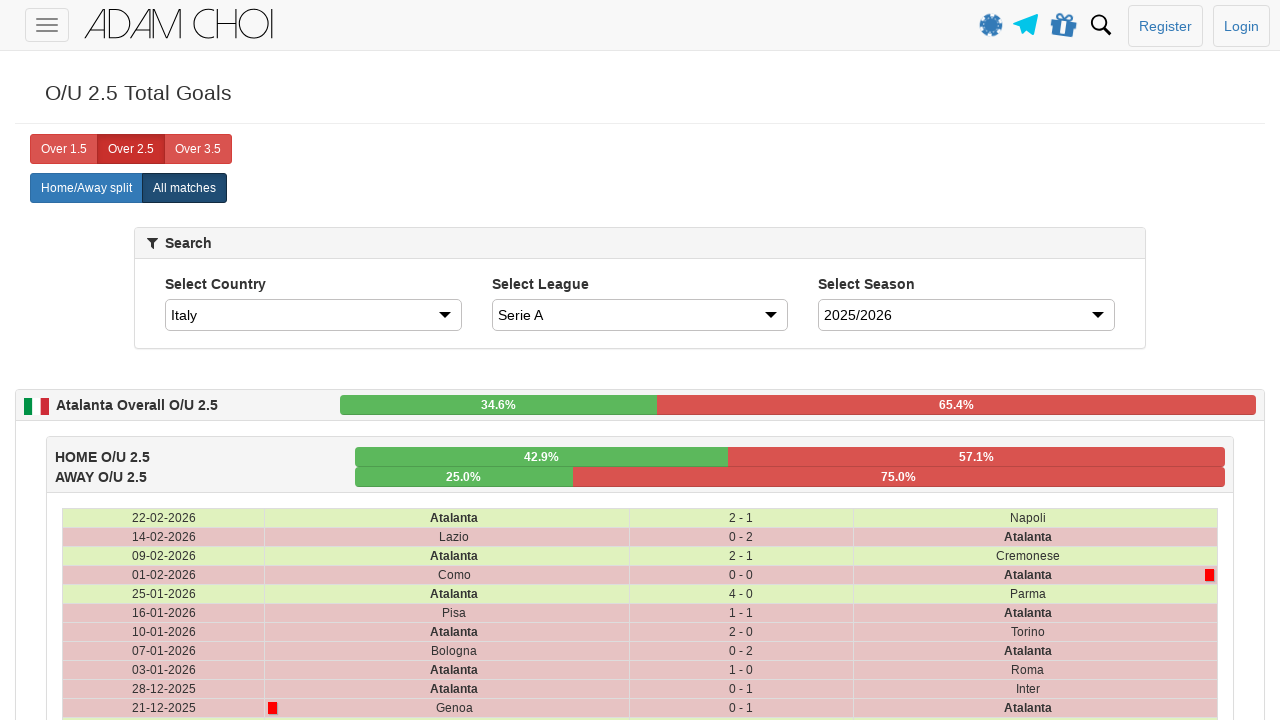

Verified fourth table data cell is present
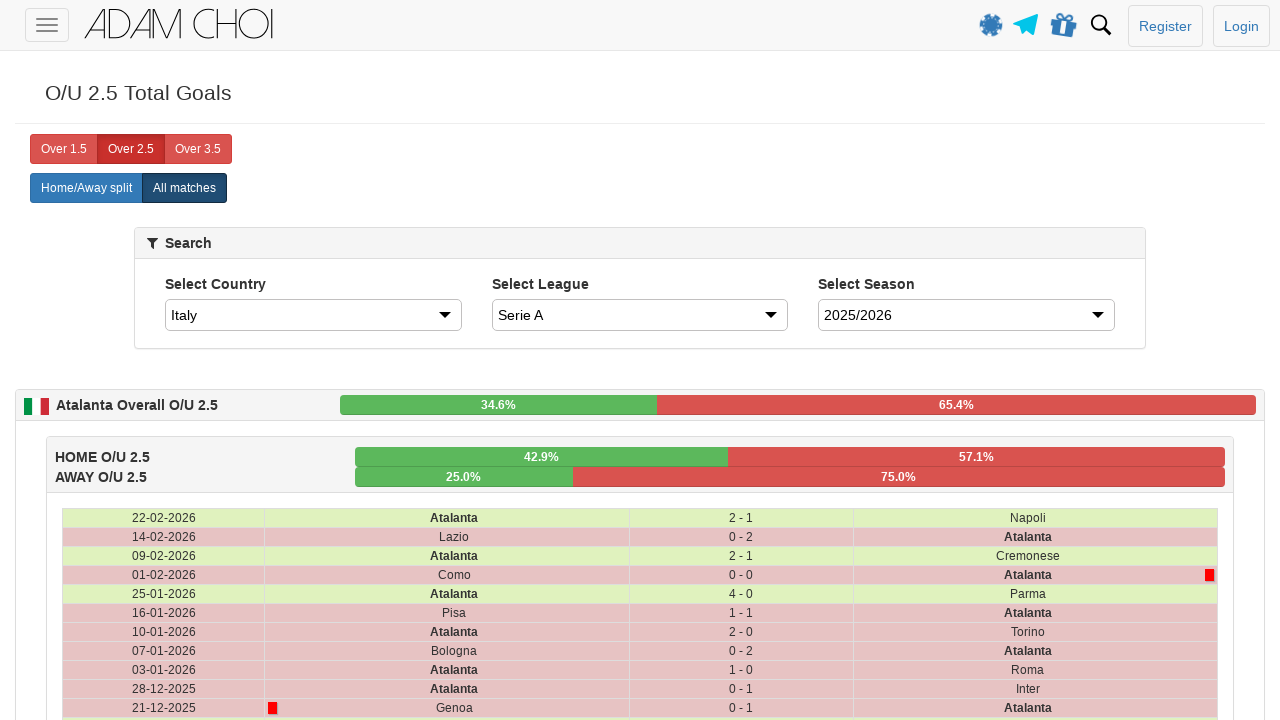

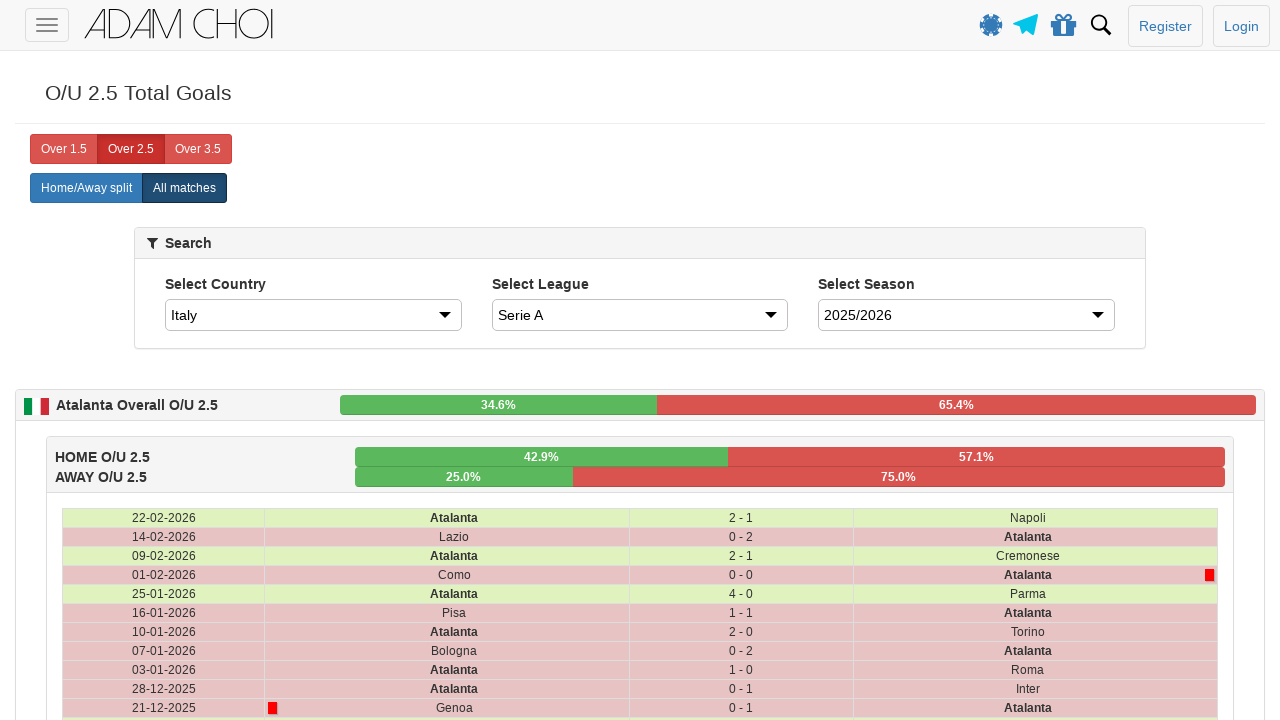